Navigates through a practice website to access a simple form demo, enters text in a message field, and clicks the show message button

Starting URL: http://syntaxprojects.com/

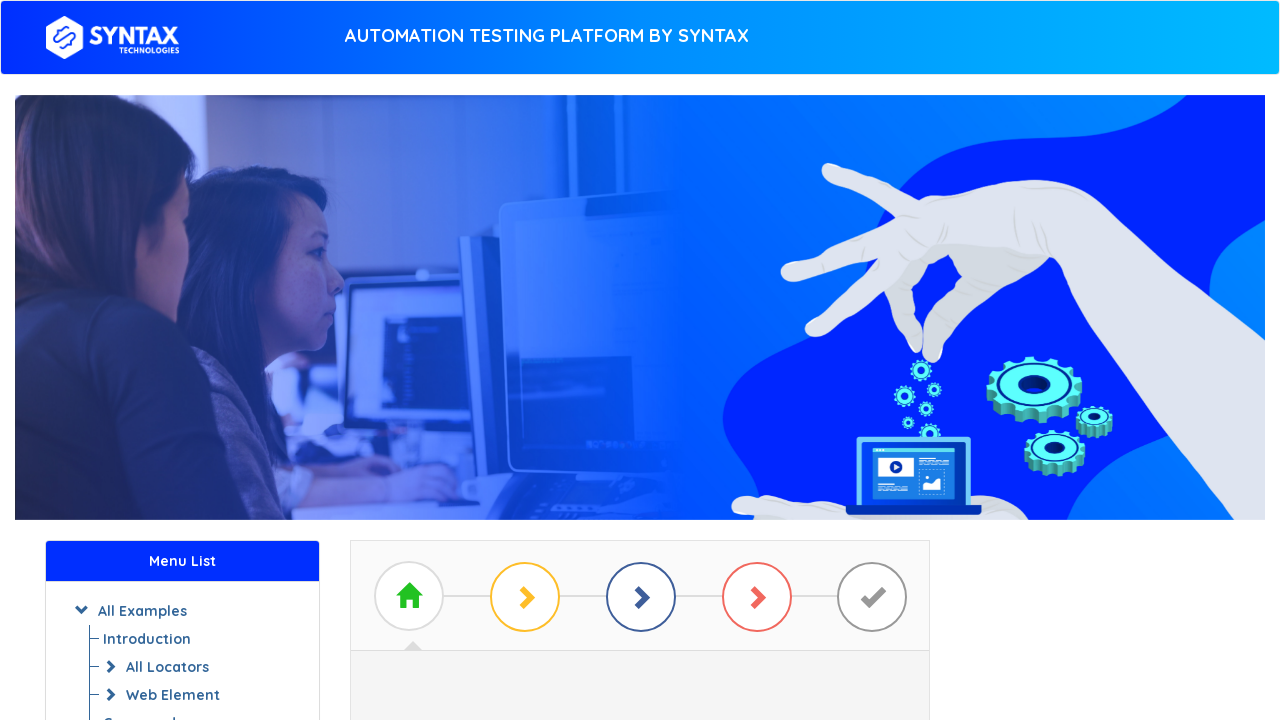

Navigated to http://syntaxprojects.com/
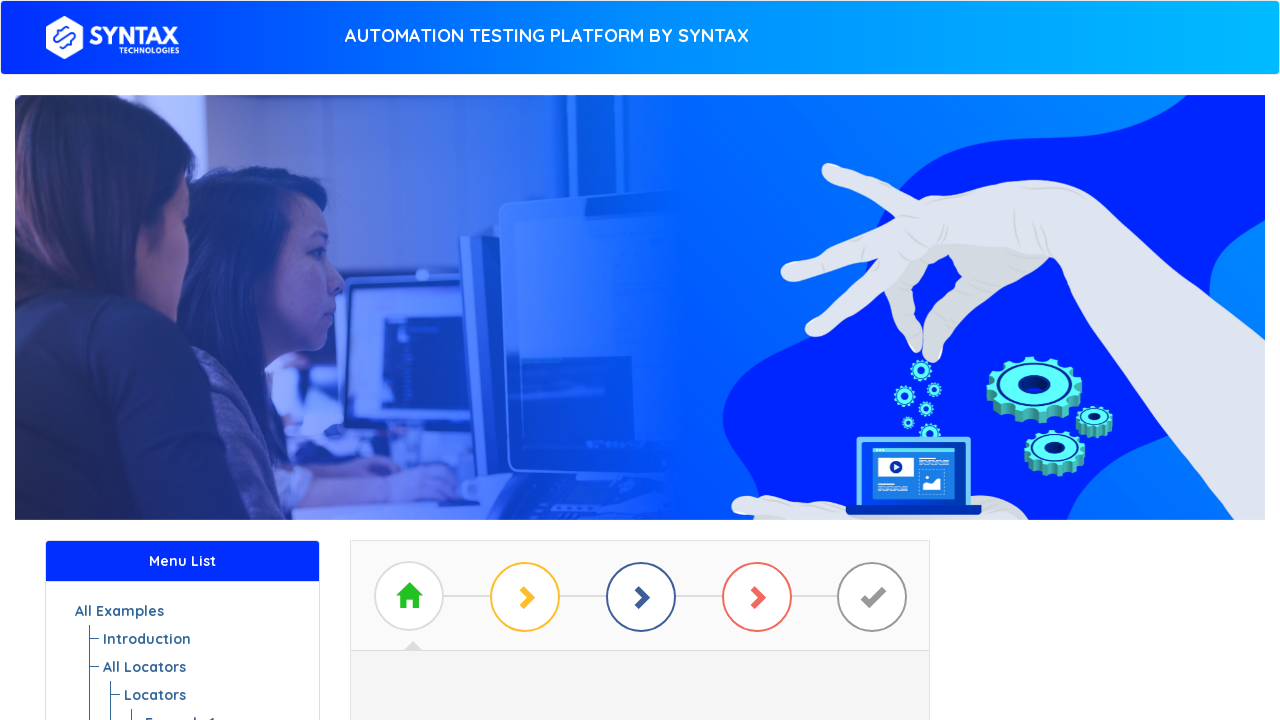

Clicked on 'Start Practising' link at (640, 361) on xpath=//a[text() = ' Start Practising ']
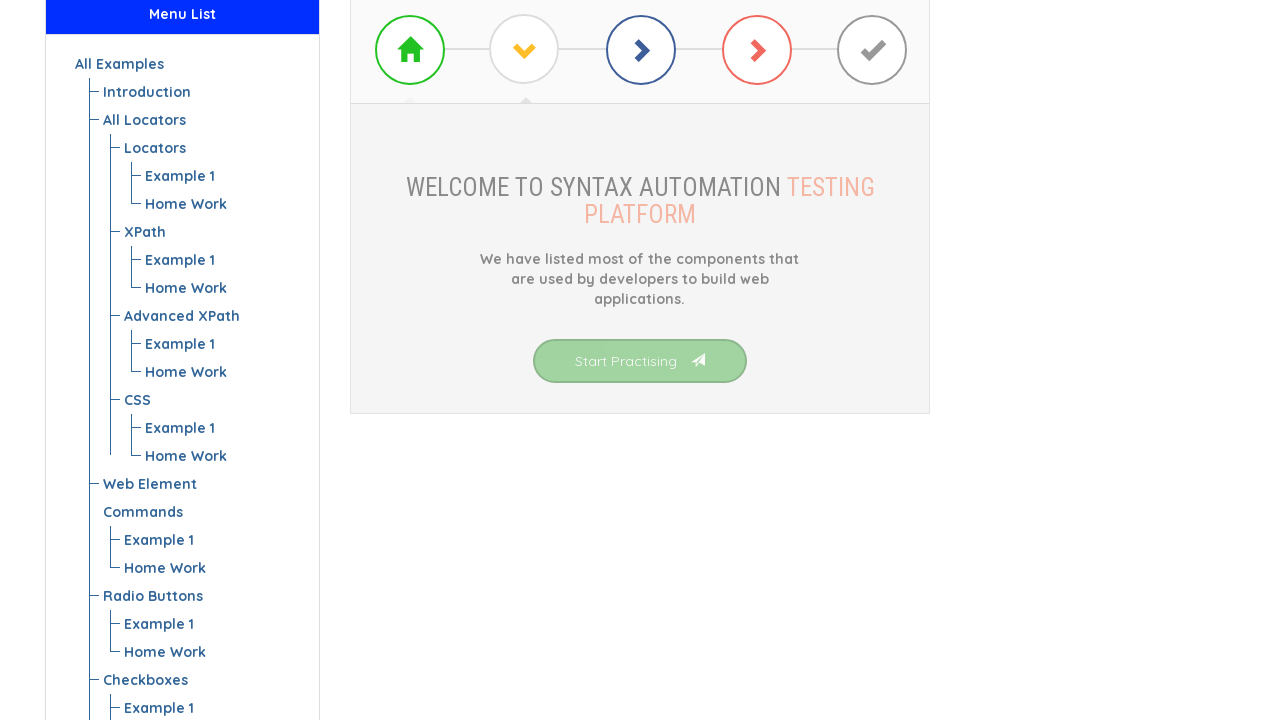

Waited for Simple Form Demo link to load
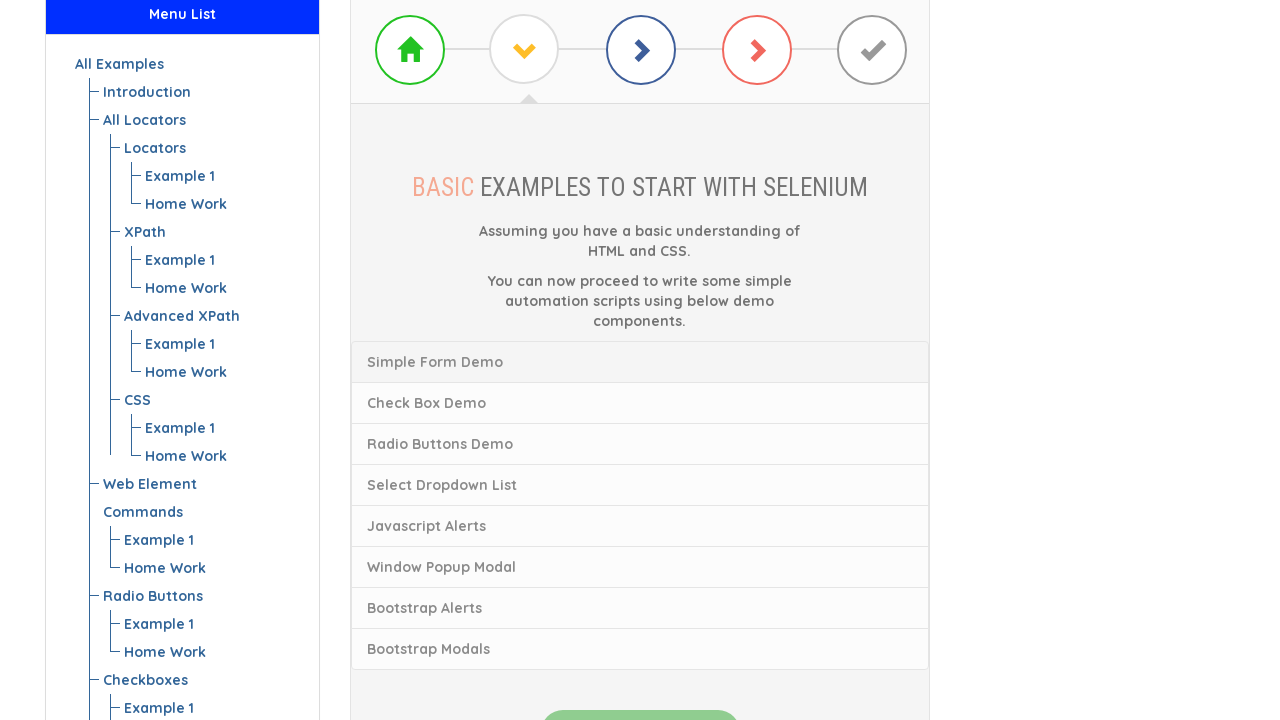

Clicked on Simple Form Demo link at (640, 362) on xpath=//a[text() = 'Check Box Demo']/preceding-sibling::a
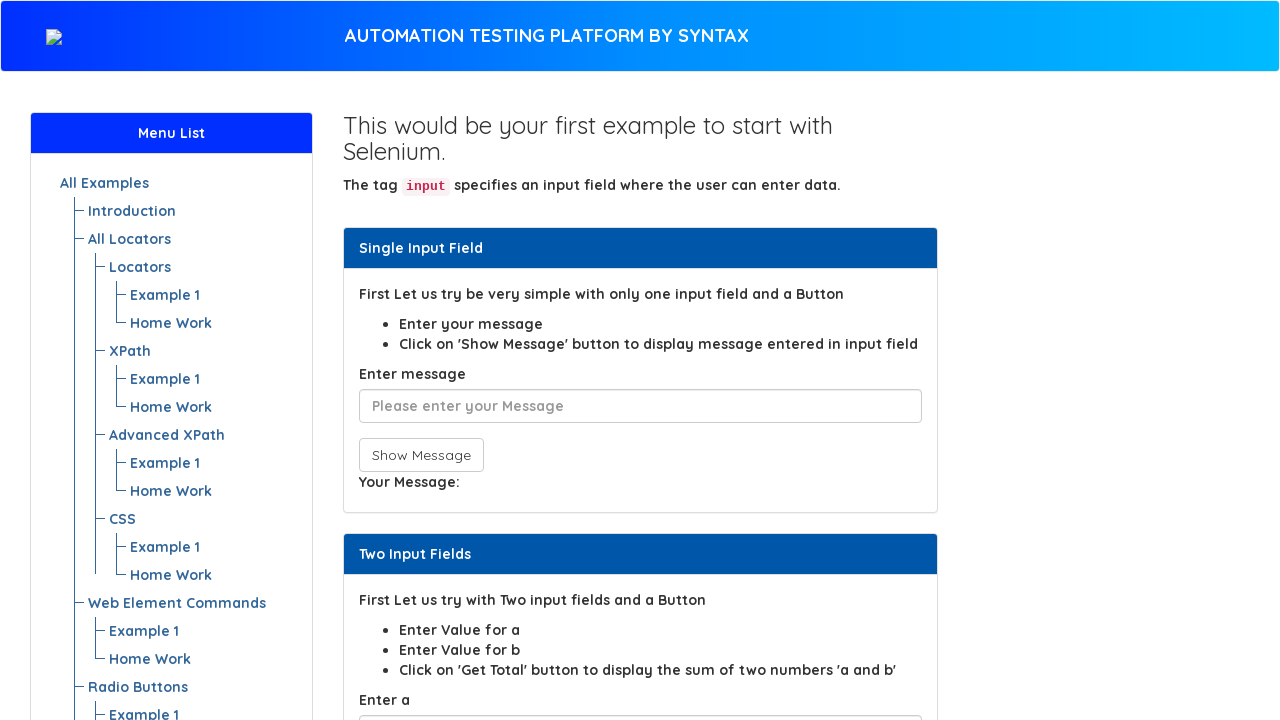

Entered text 'This message is invisible' in message field on #user-message
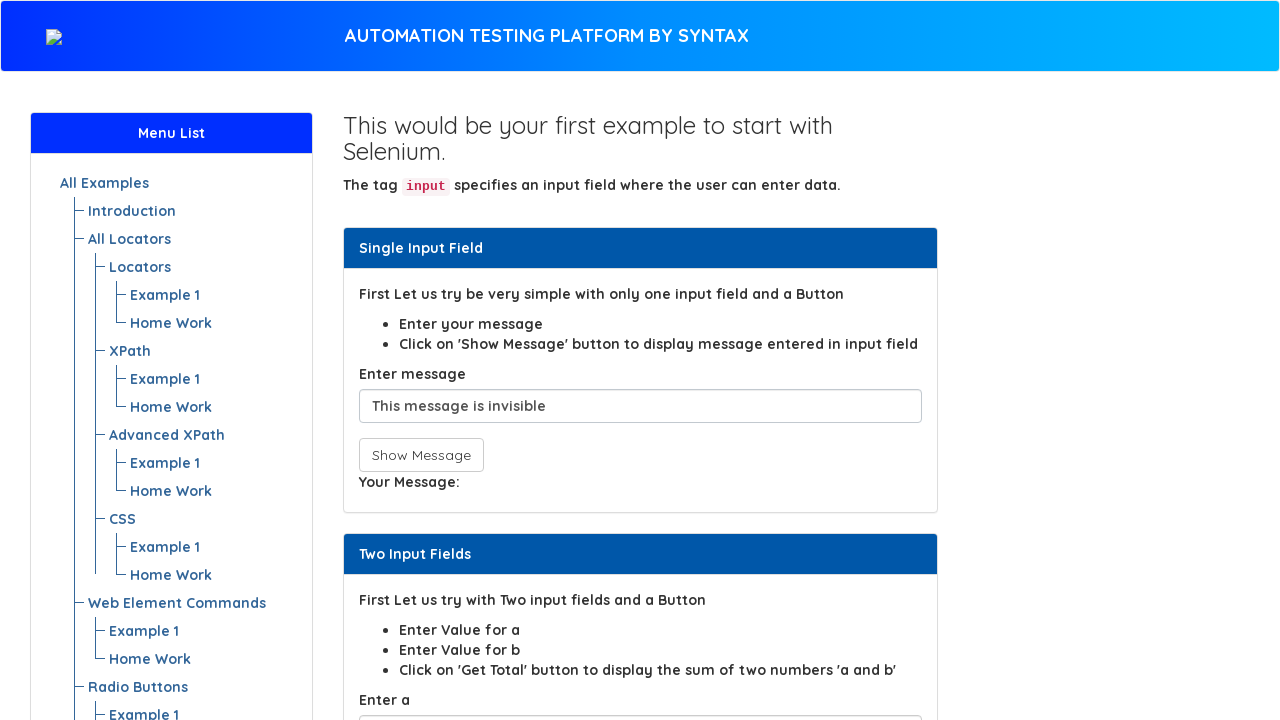

Clicked the Show Message button at (421, 455) on button.btn.btn-default
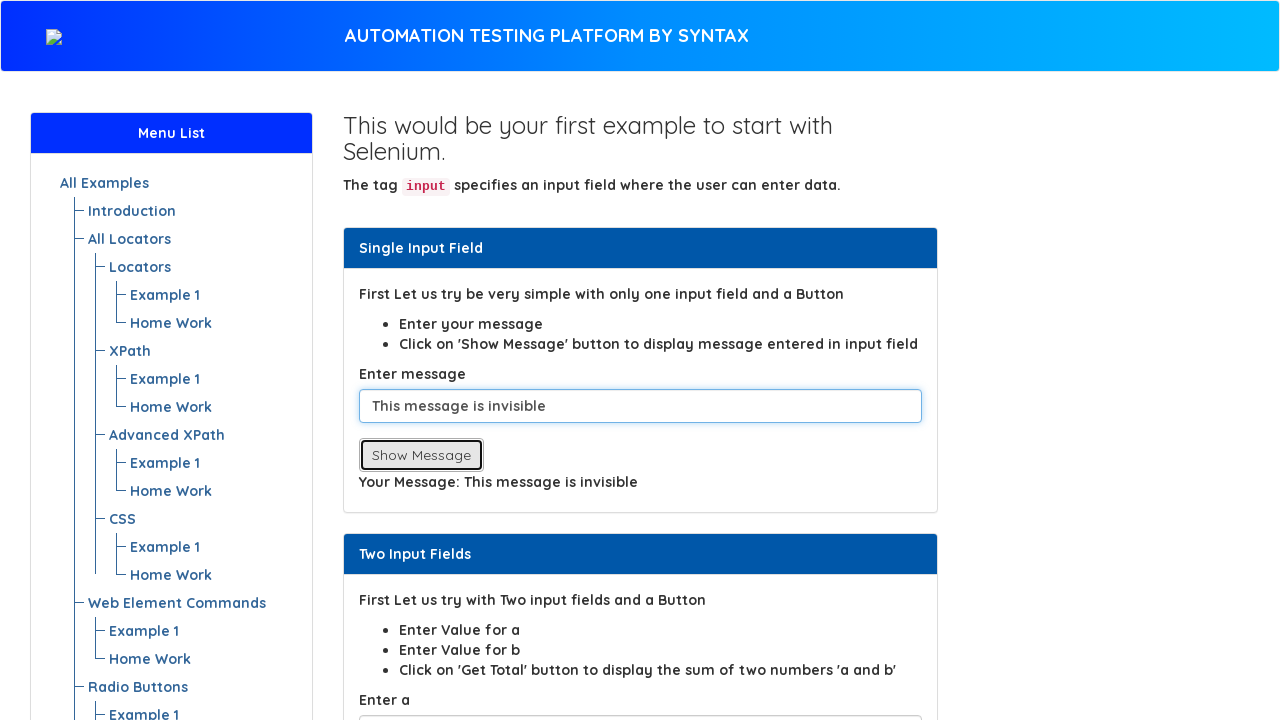

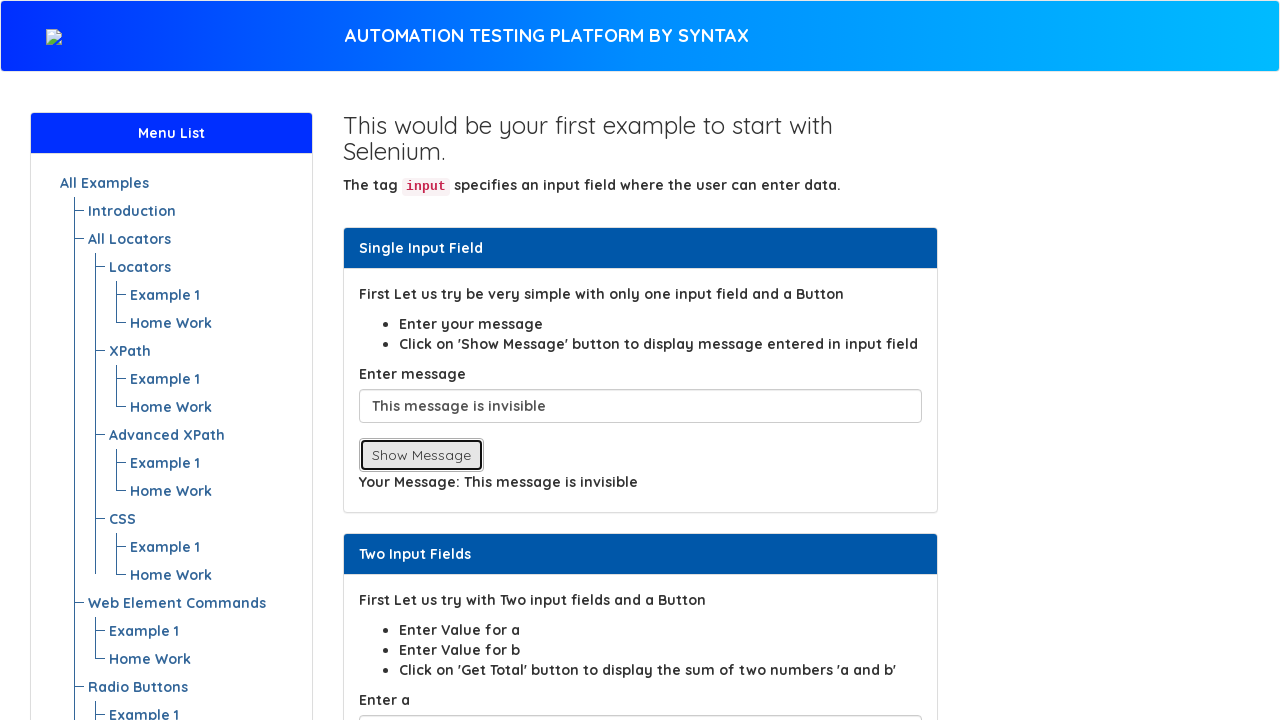